Tests checkbox functionality by checking BMW, Benz, and Honda checkboxes on a practice page

Starting URL: https://www.letskodeit.com/practice

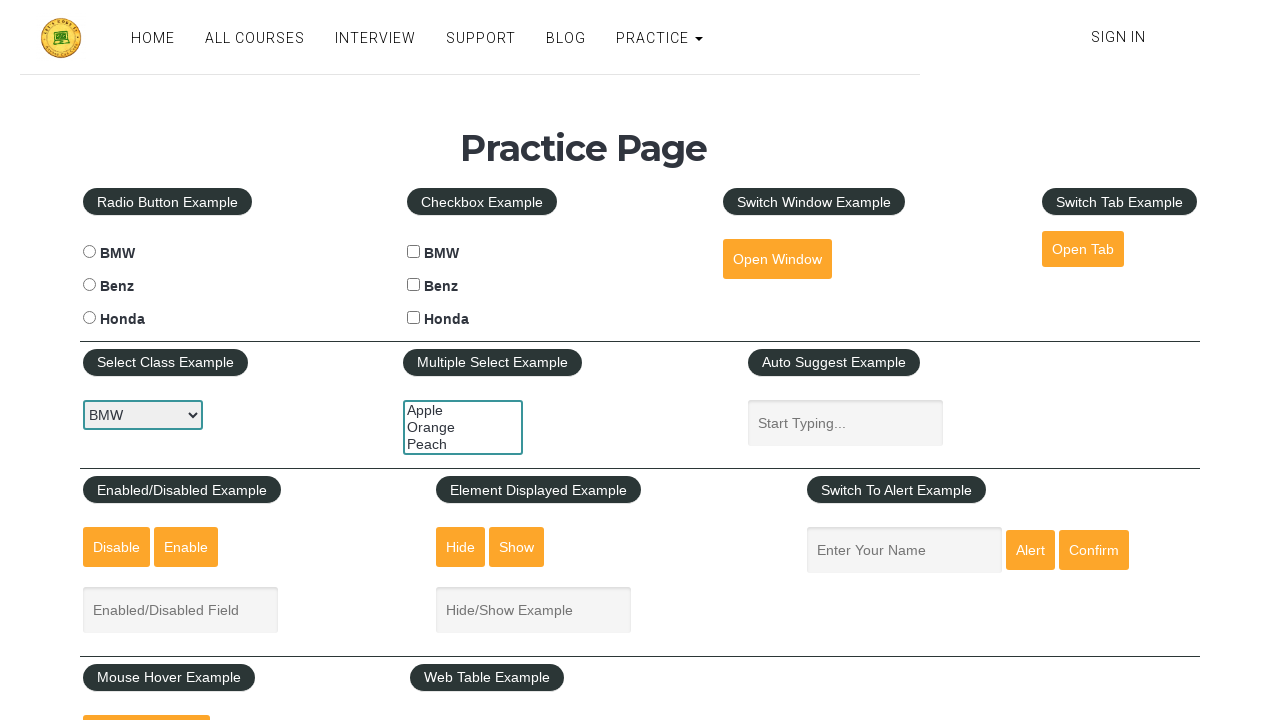

Navigated to practice page
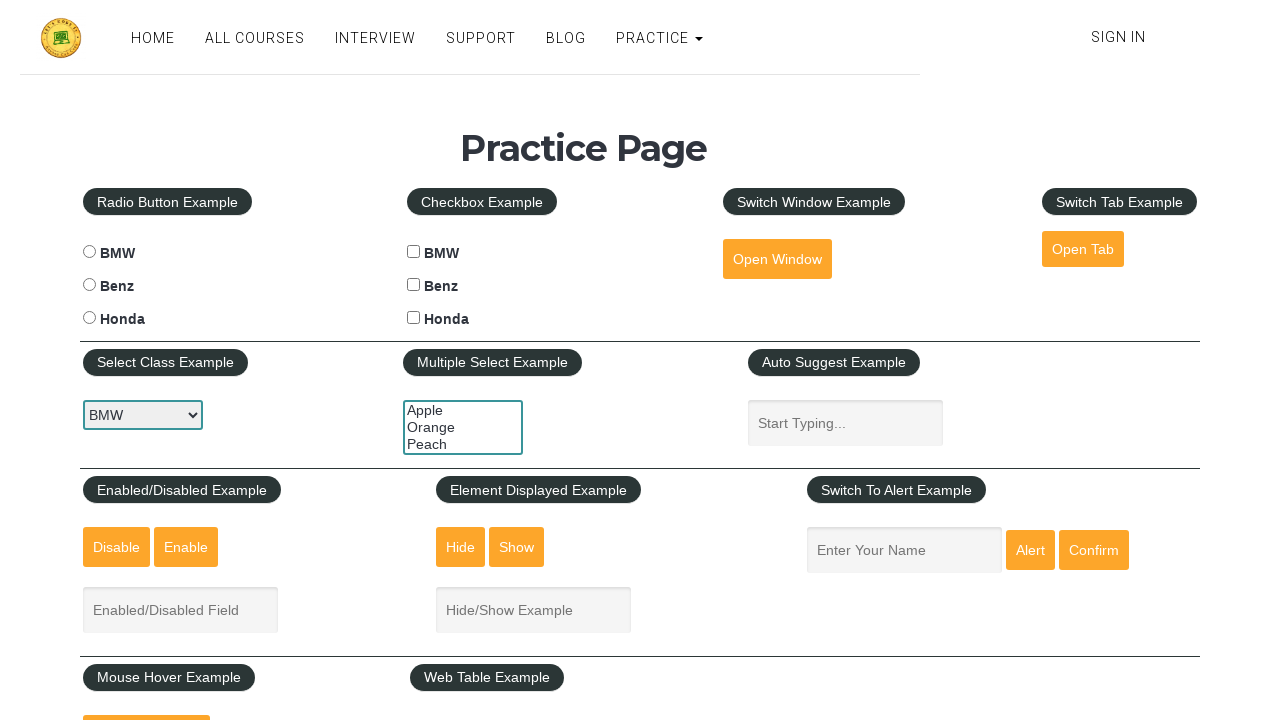

Checked BMW checkbox at (414, 252) on #bmwcheck
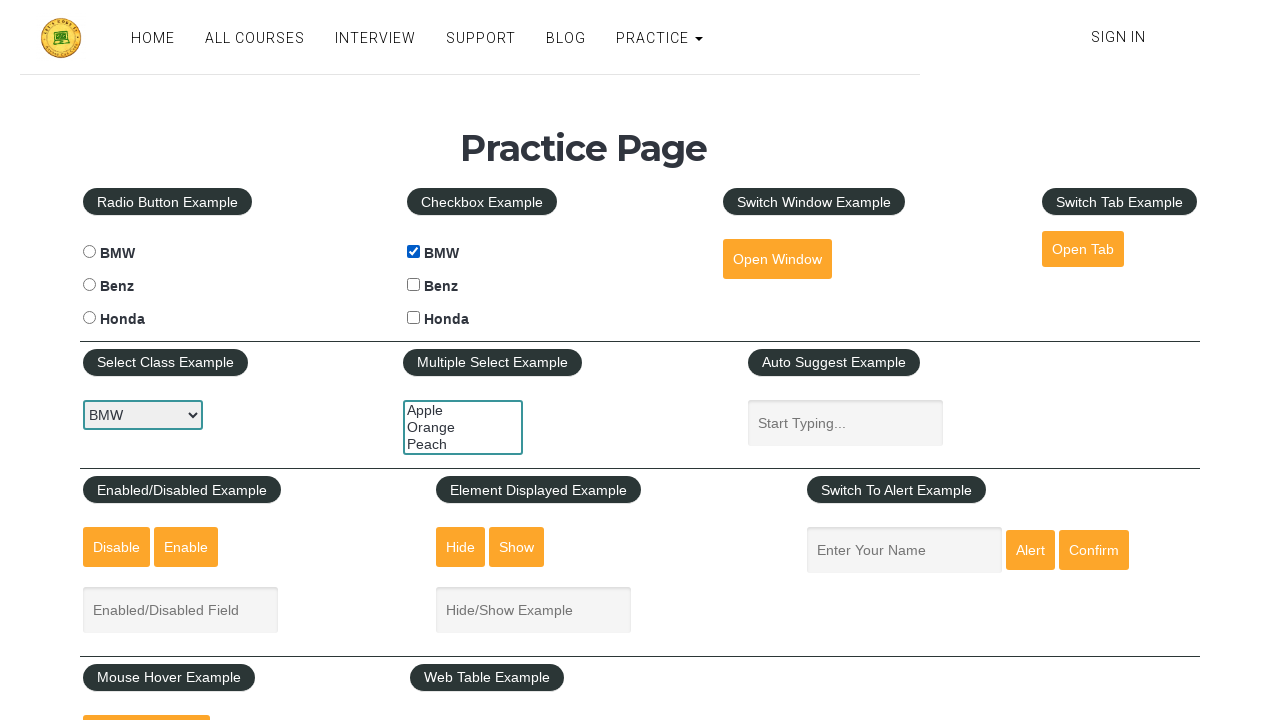

Checked Benz checkbox at (414, 285) on #benzcheck
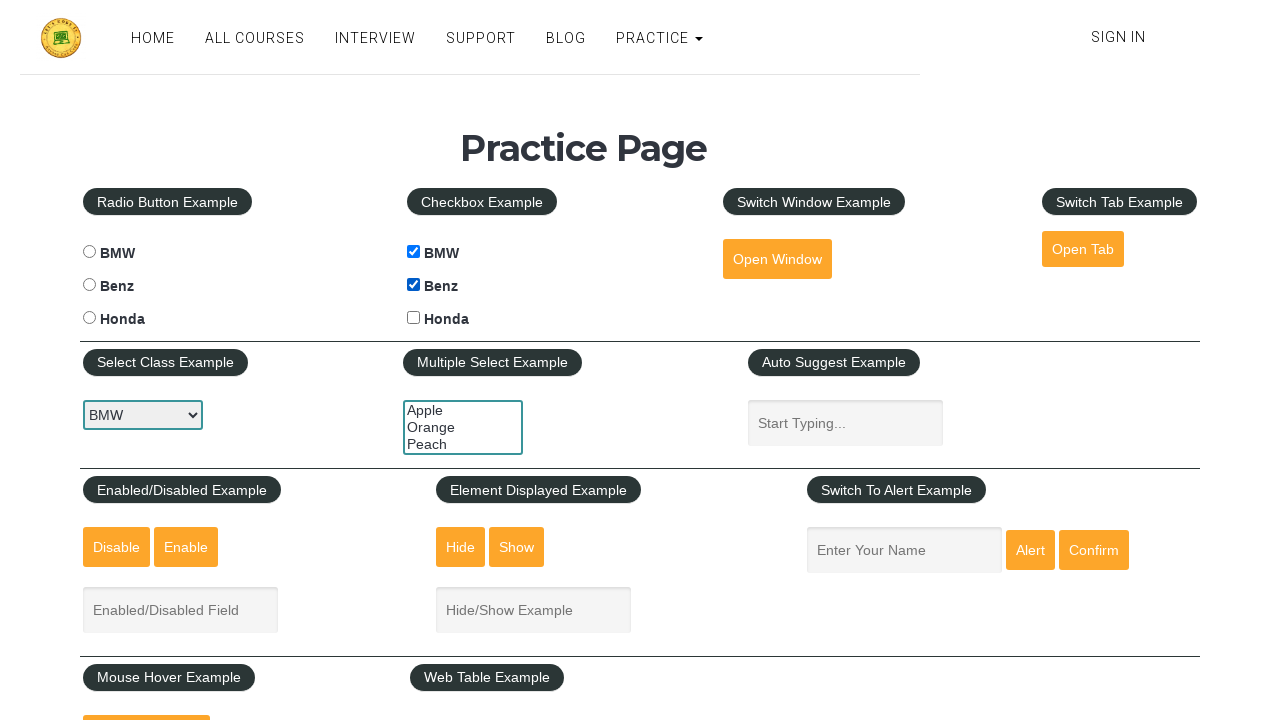

Checked Honda checkbox at (414, 318) on #hondacheck
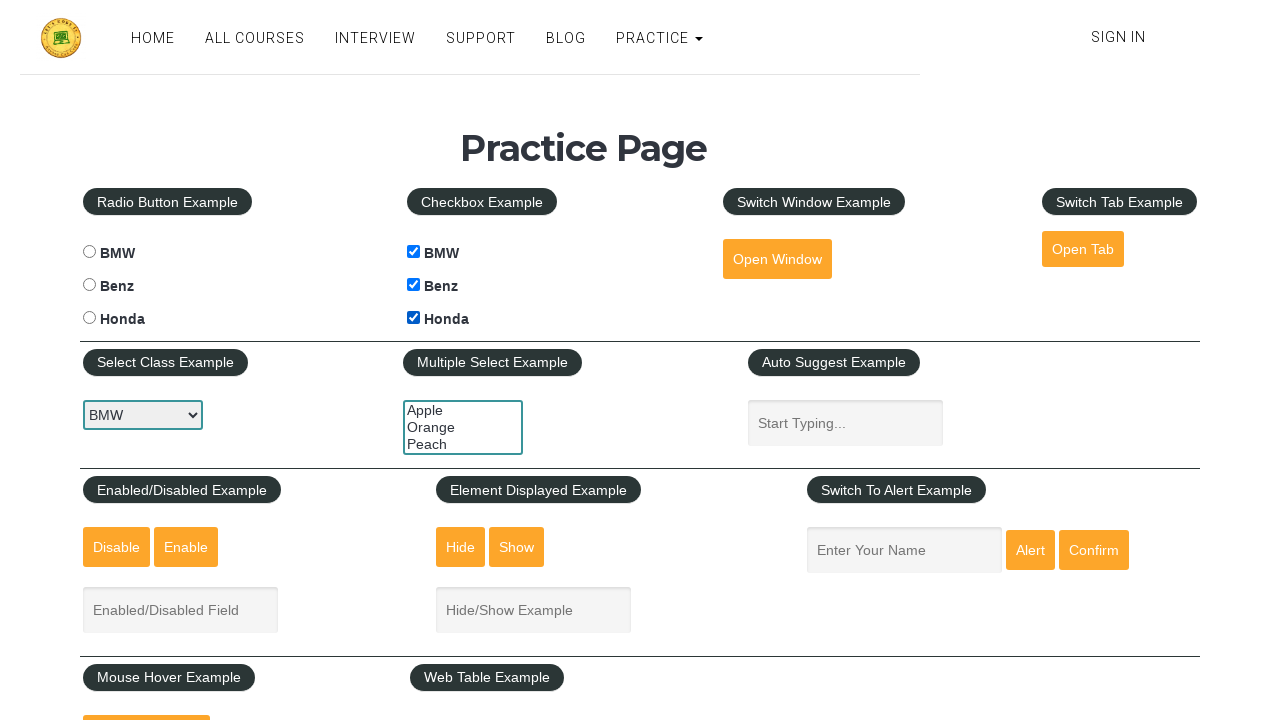

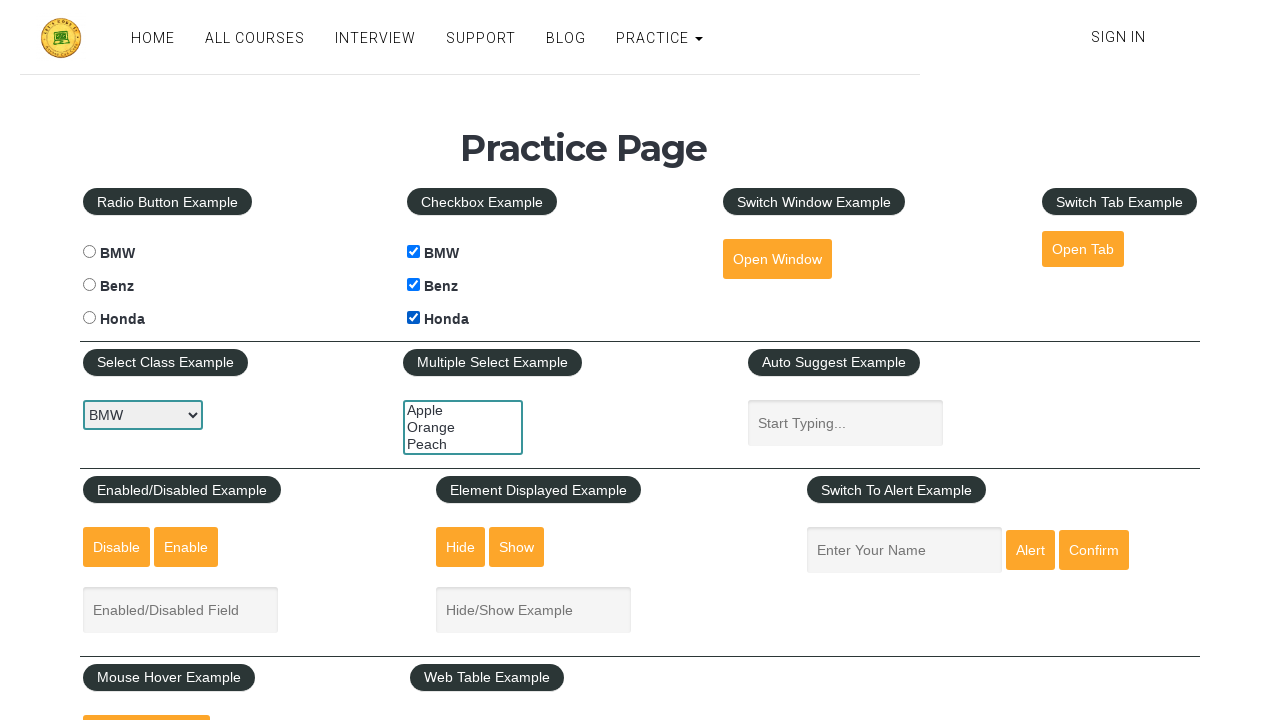